Tests iframe handling by switching to a demo frame, interacting with a selectable list item inside it, then switching back to the main content and clicking the Download link.

Starting URL: http://jqueryui.com/selectable/

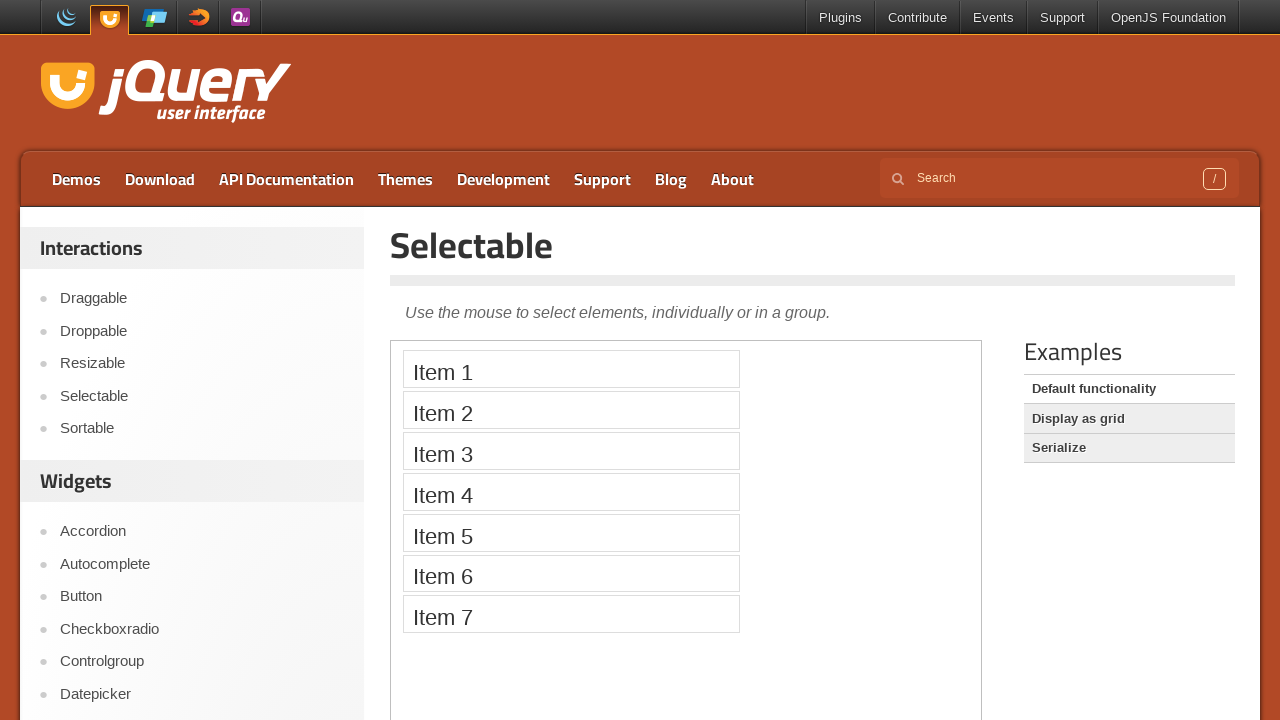

Located and switched to the demo iframe
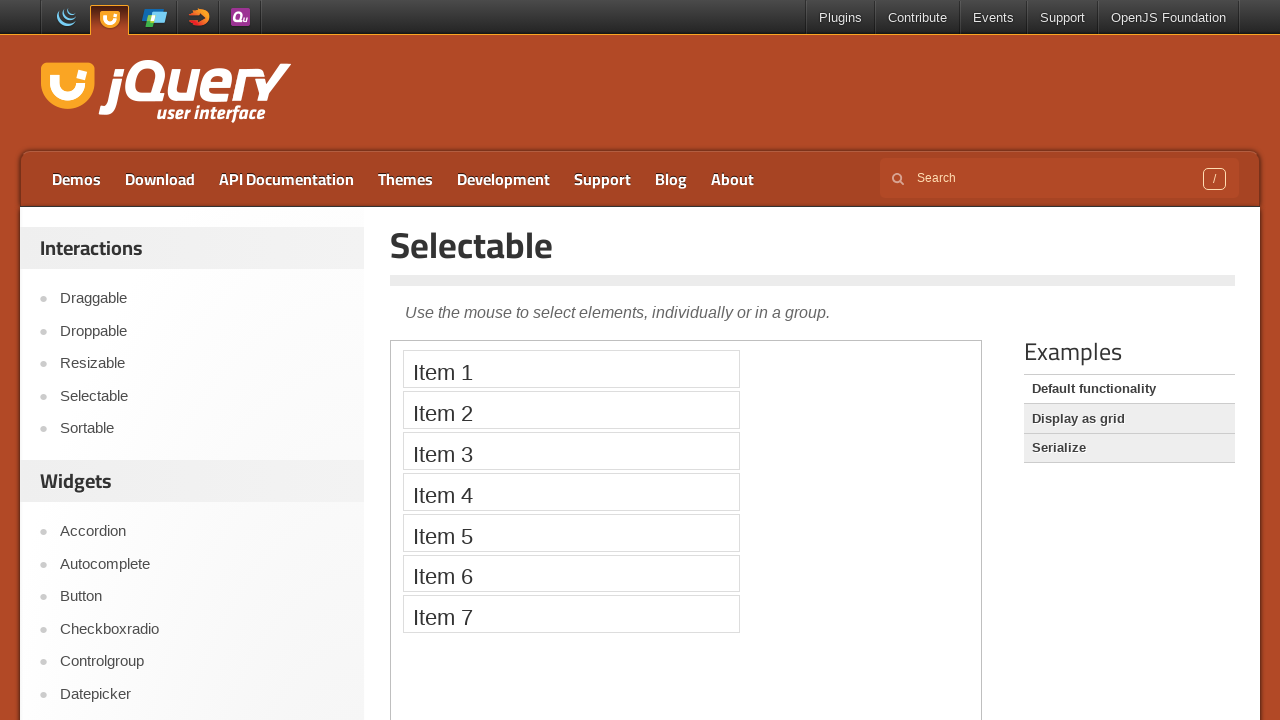

Retrieved text content from the second selectable list item in the iframe
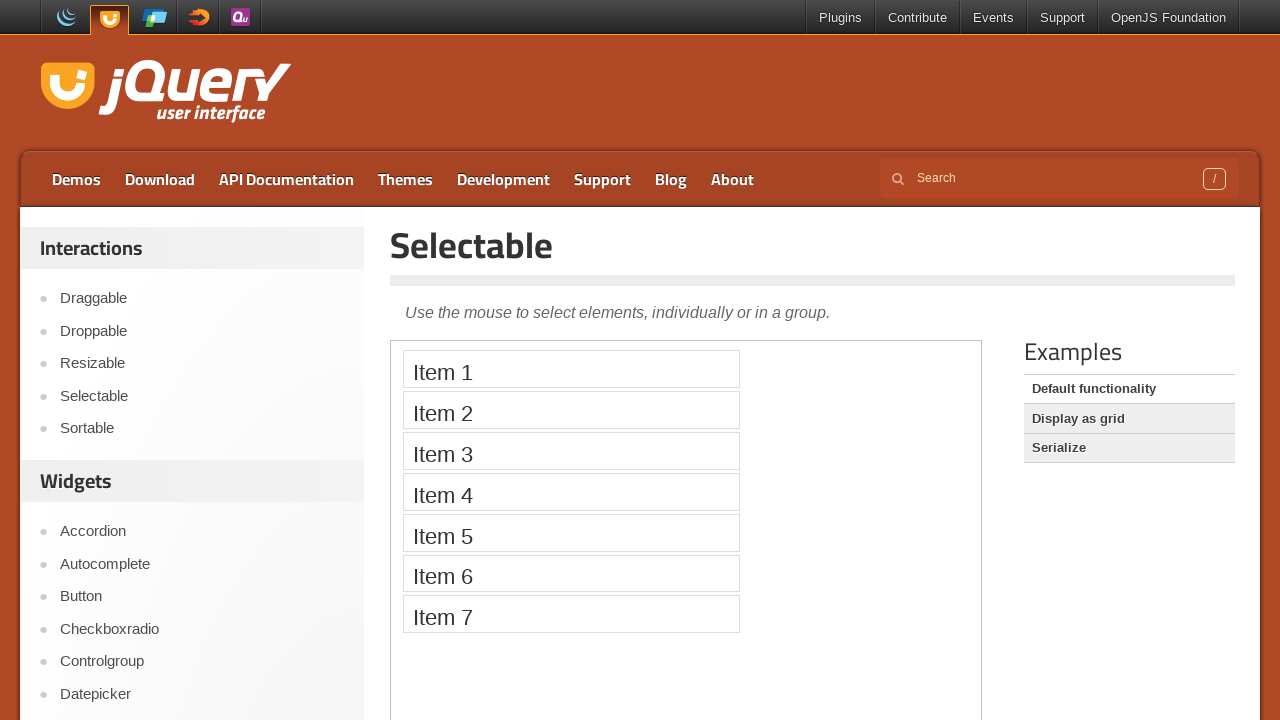

Clicked the Download link on the main page at (160, 179) on a:text('Download')
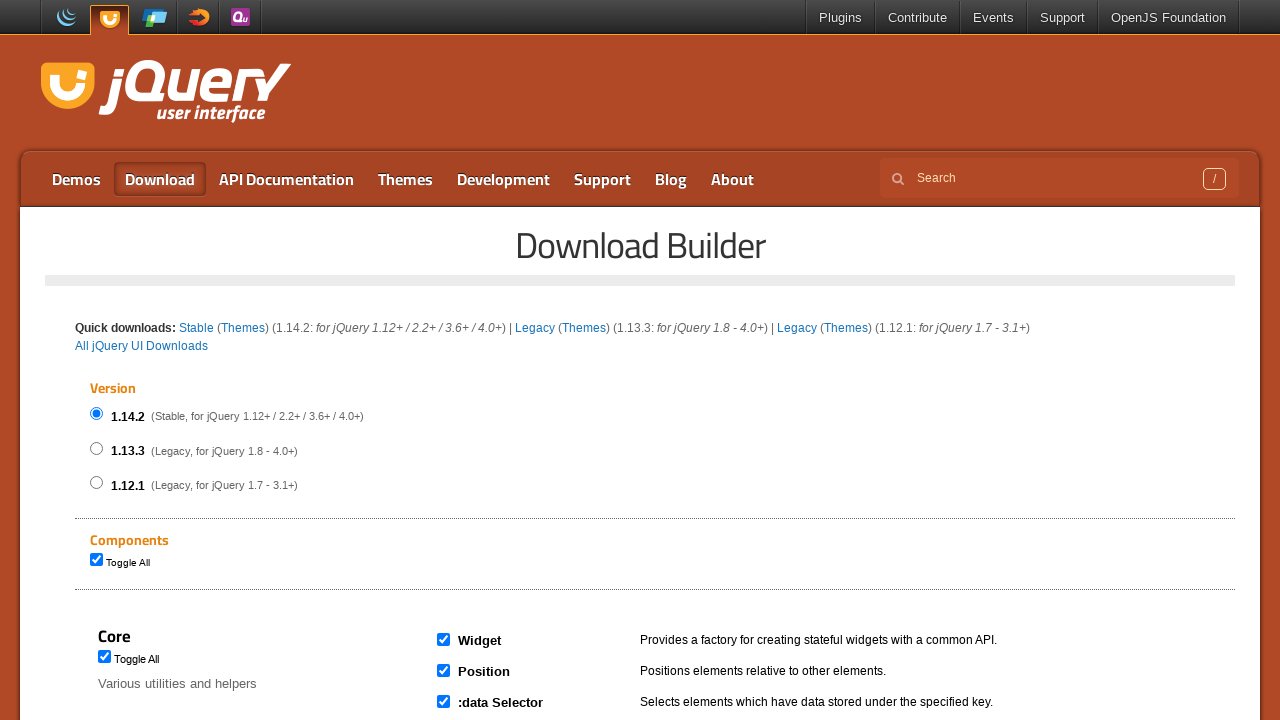

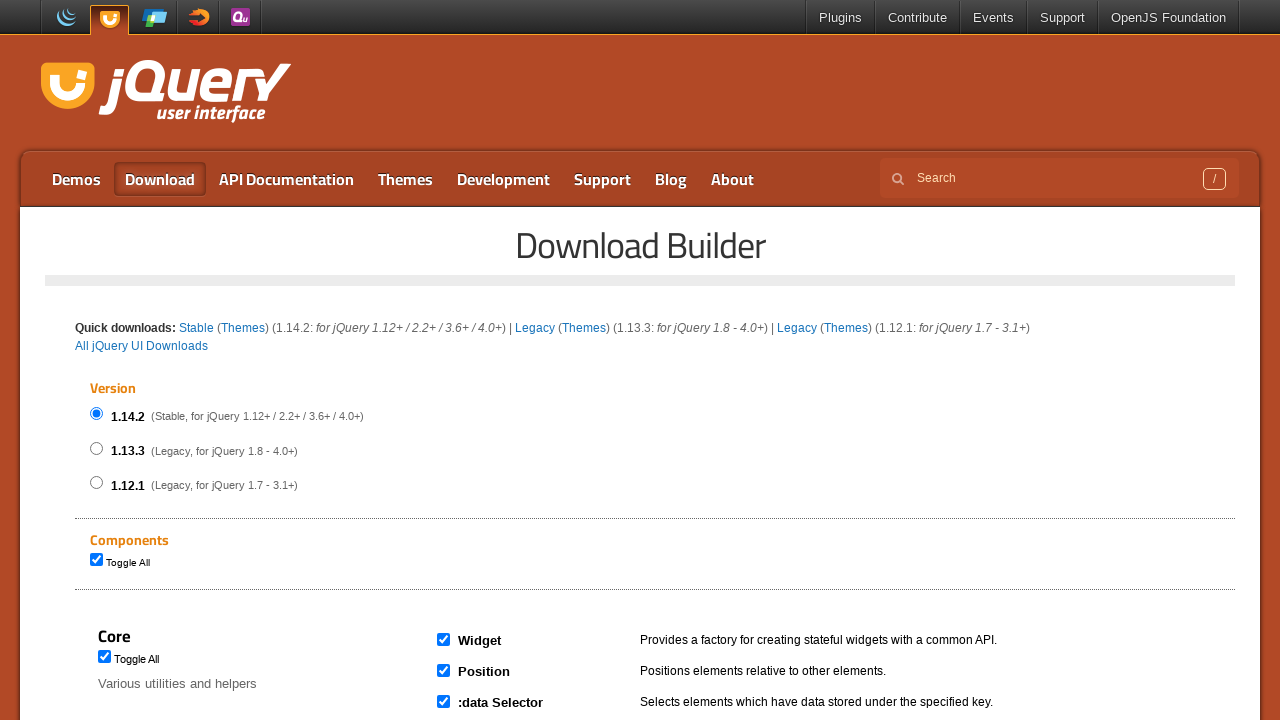